Tests navigation from example.com by clicking a link and verifying it leads to the IANA example domains help page

Starting URL: https://example.com

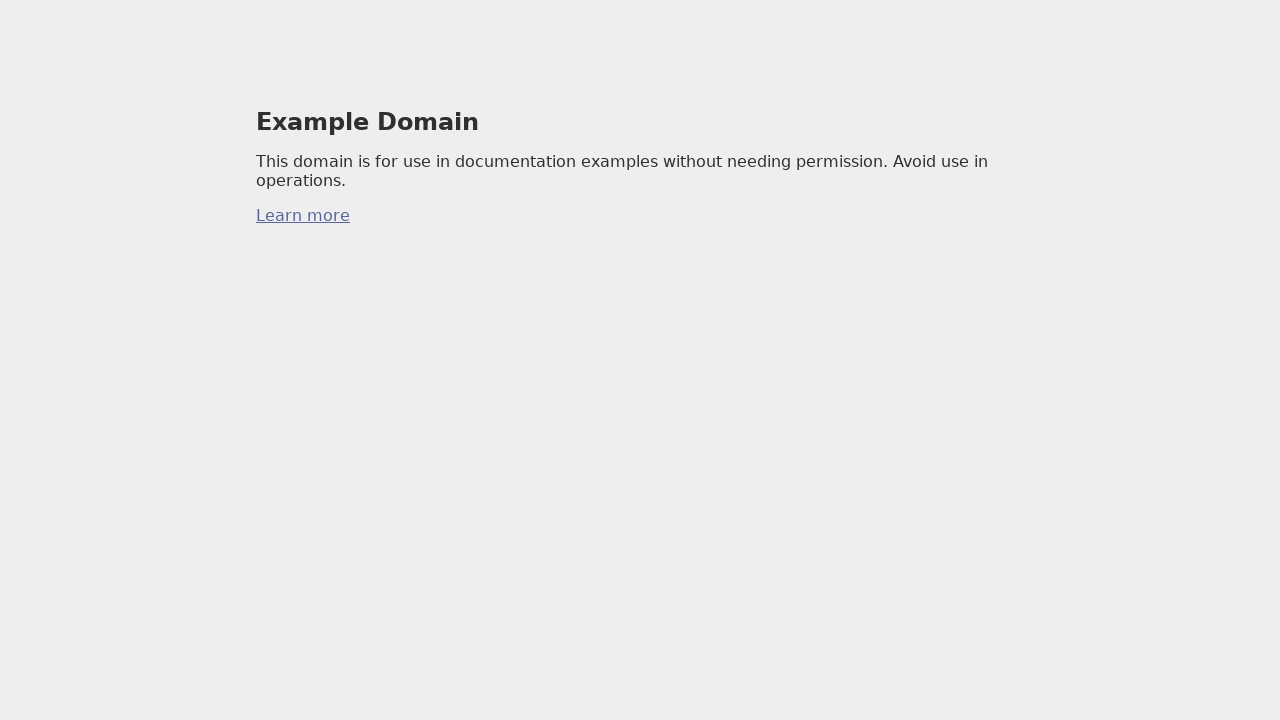

Clicked the 'More information...' link on example.com at (303, 216) on body > div > p:nth-child(3) > a
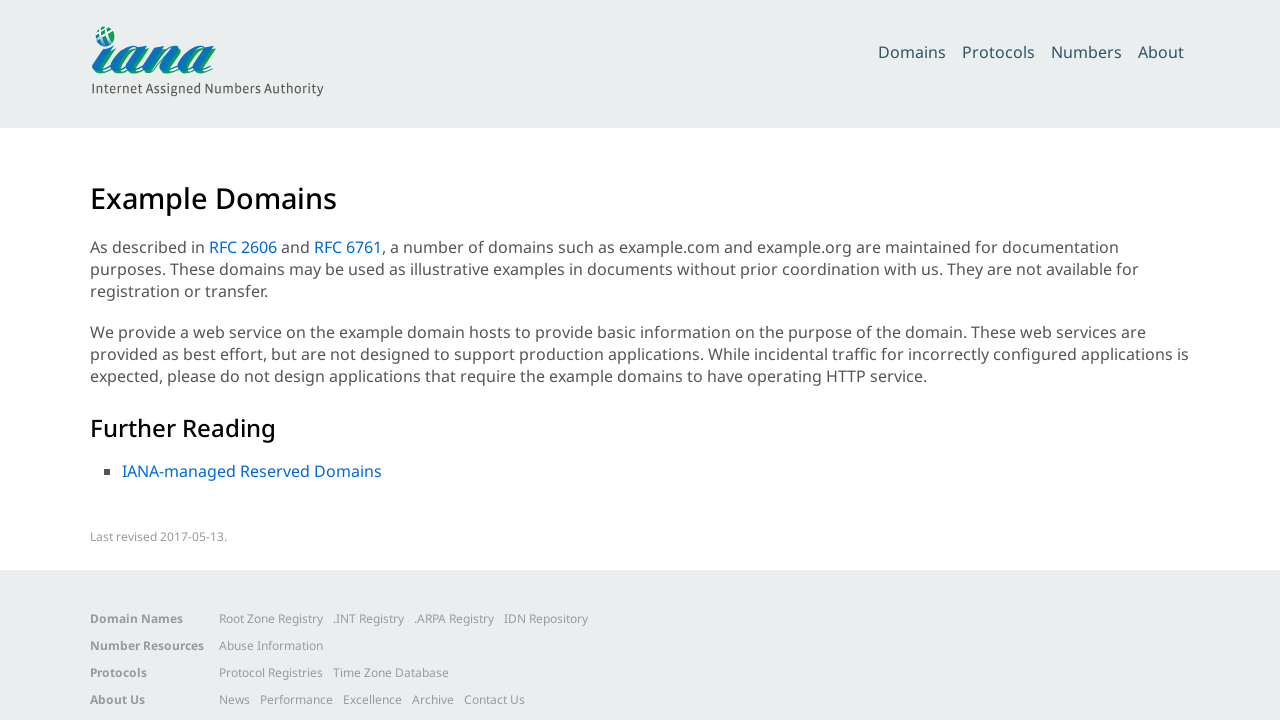

Navigated to IANA example domains help page
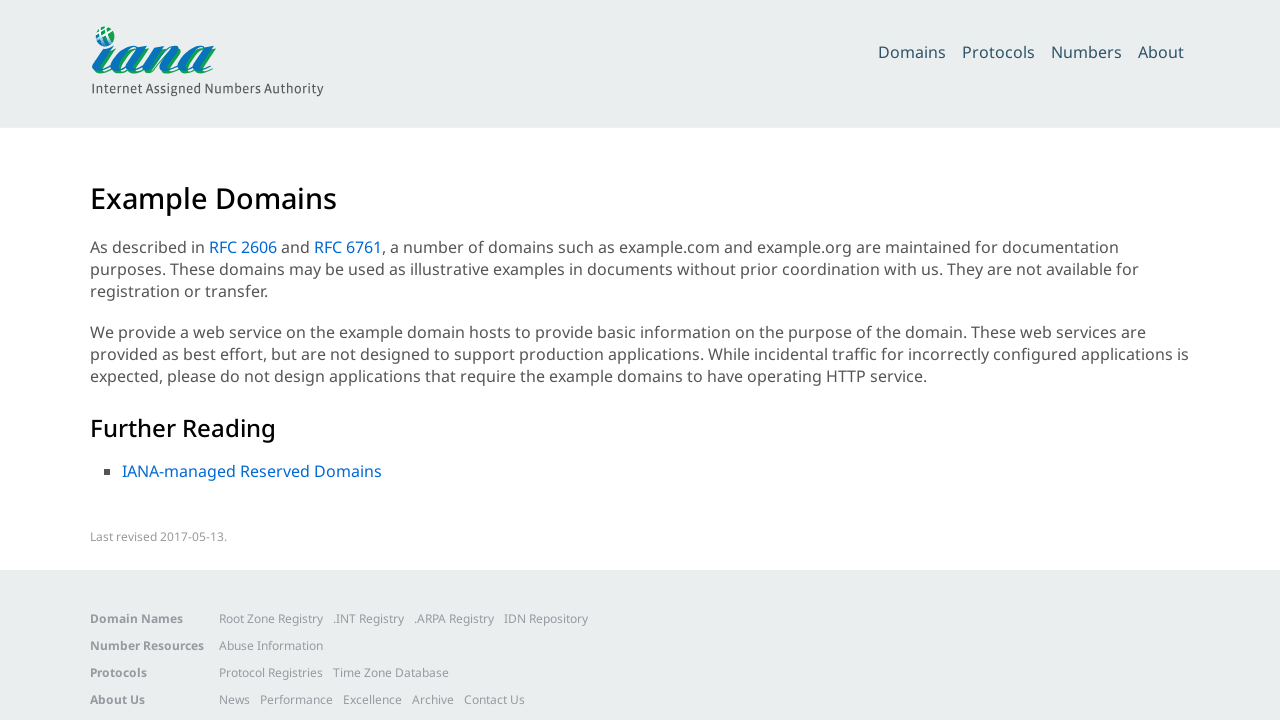

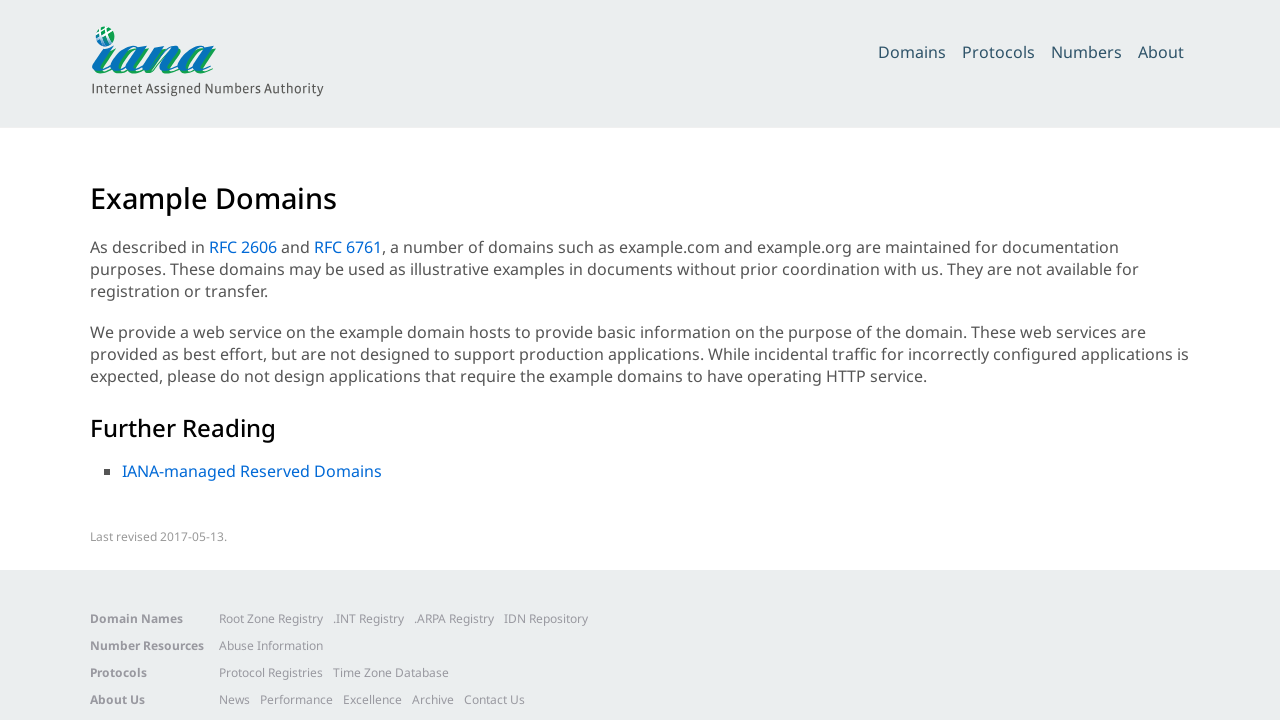